Creates a new paste on Pastebin by entering code content, selecting Bash syntax highlighting, setting expiration to 10 minutes, adding a title, and submitting the form

Starting URL: https://pastebin.com/

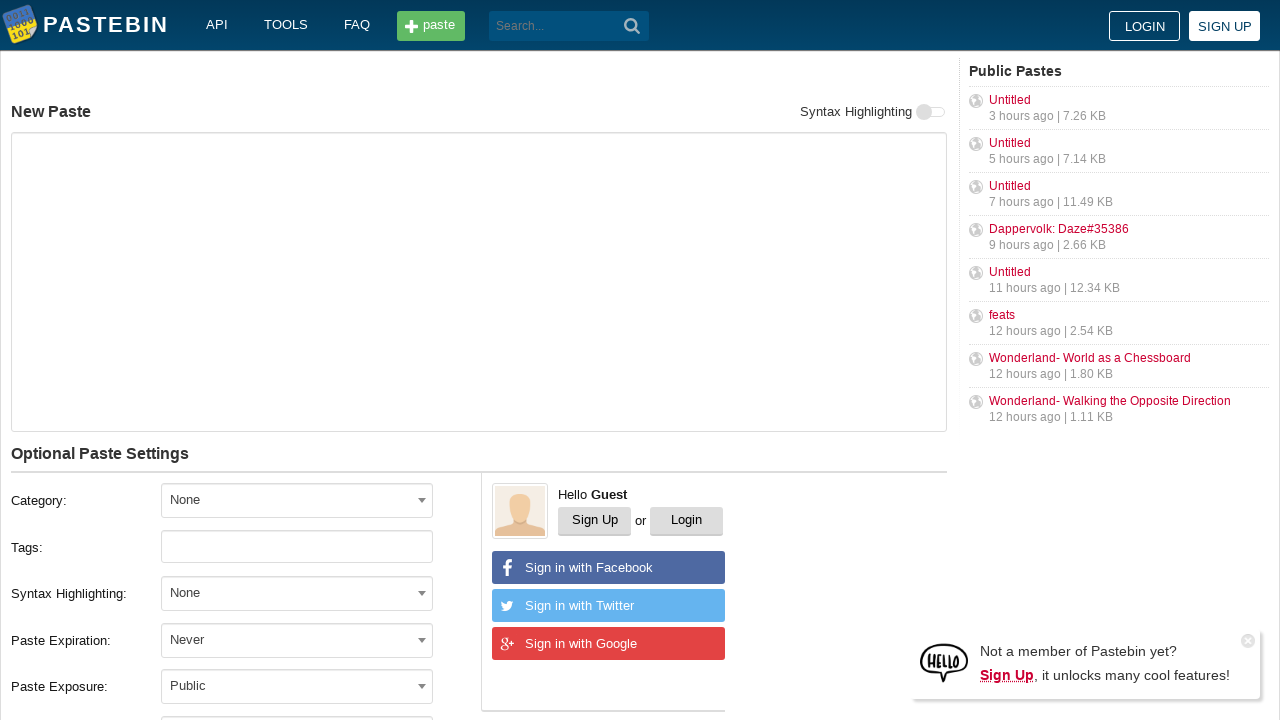

Waited for text area to be visible
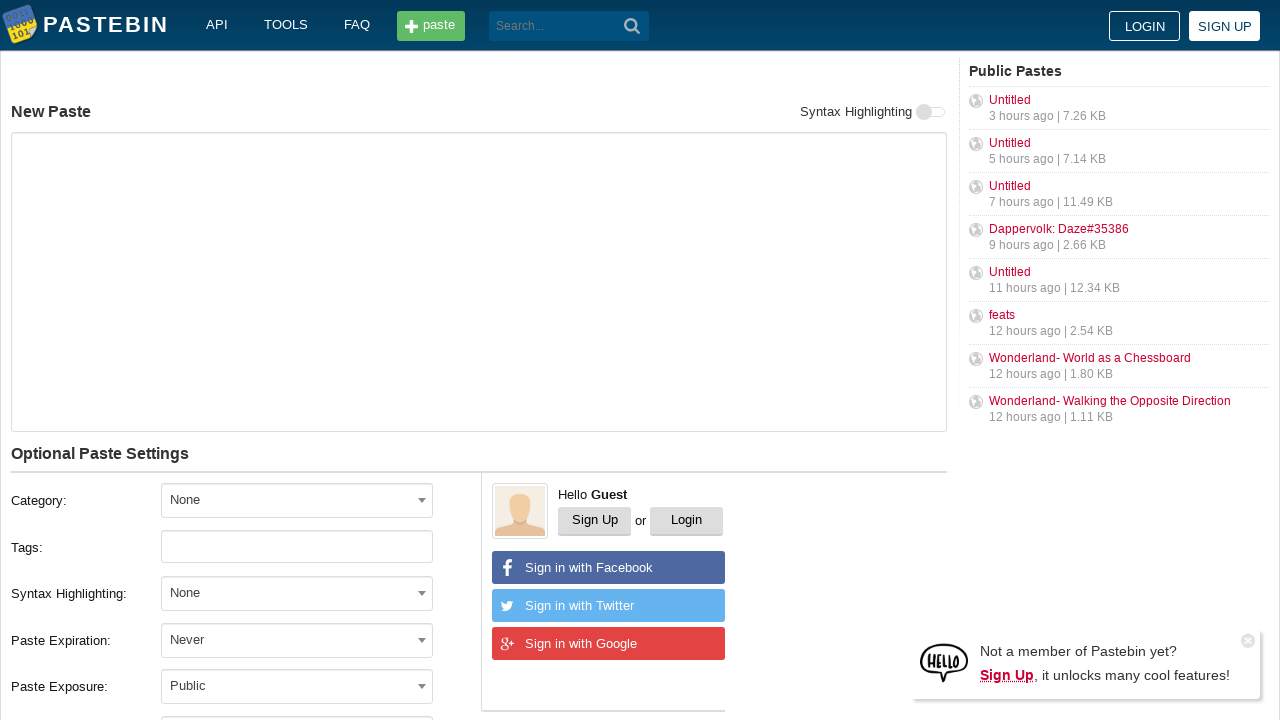

Filled text area with Bash code content on #postform-text
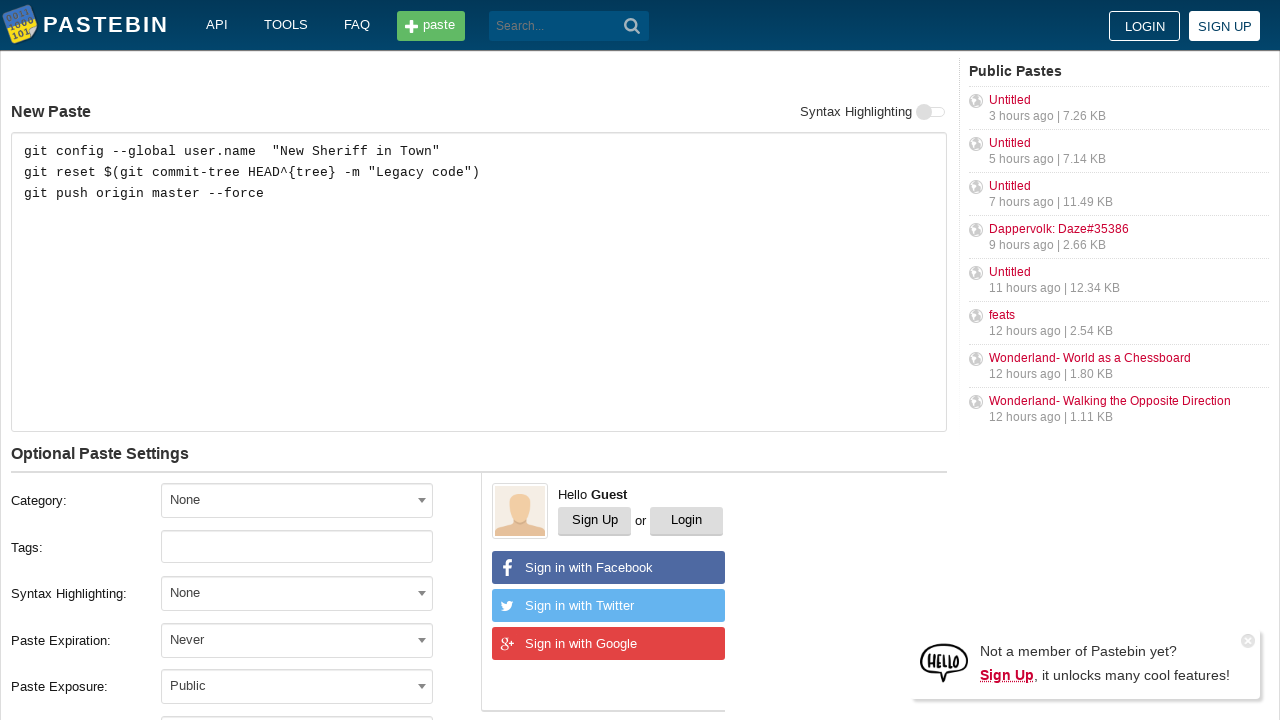

Clicked on syntax highlighting dropdown at (297, 593) on #select2-postform-format-container
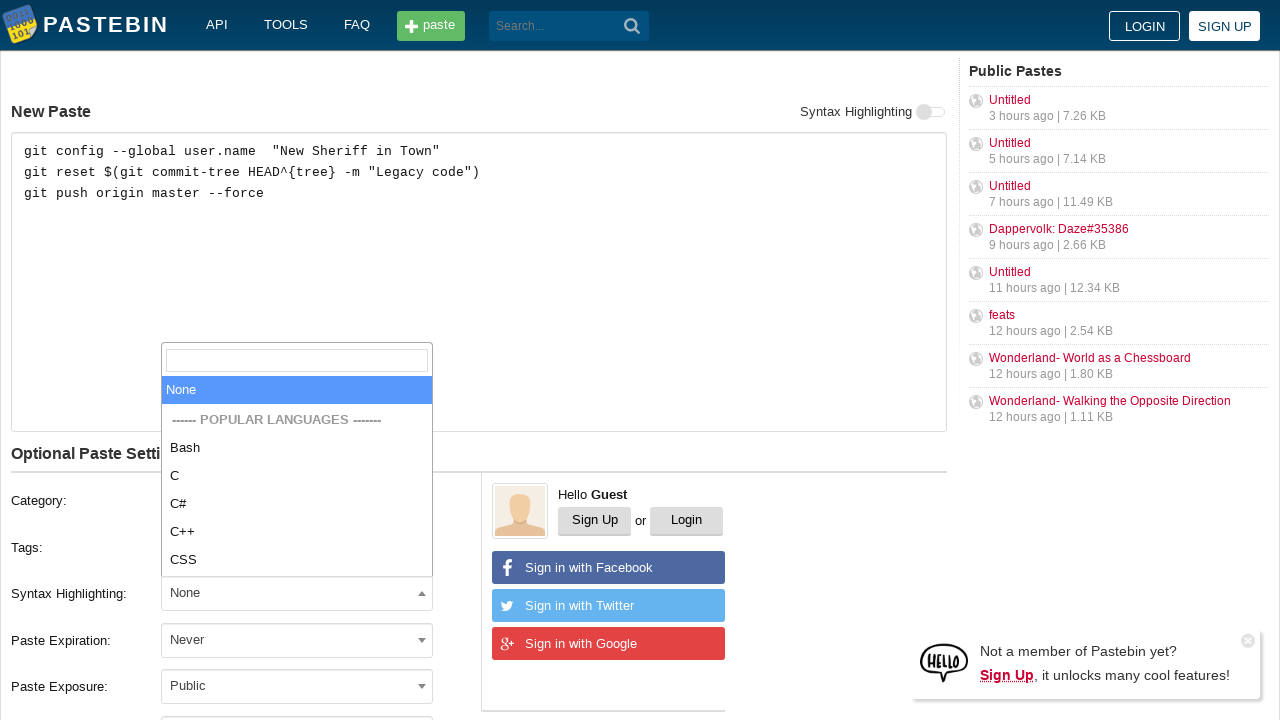

Waited for Bash syntax option to be visible
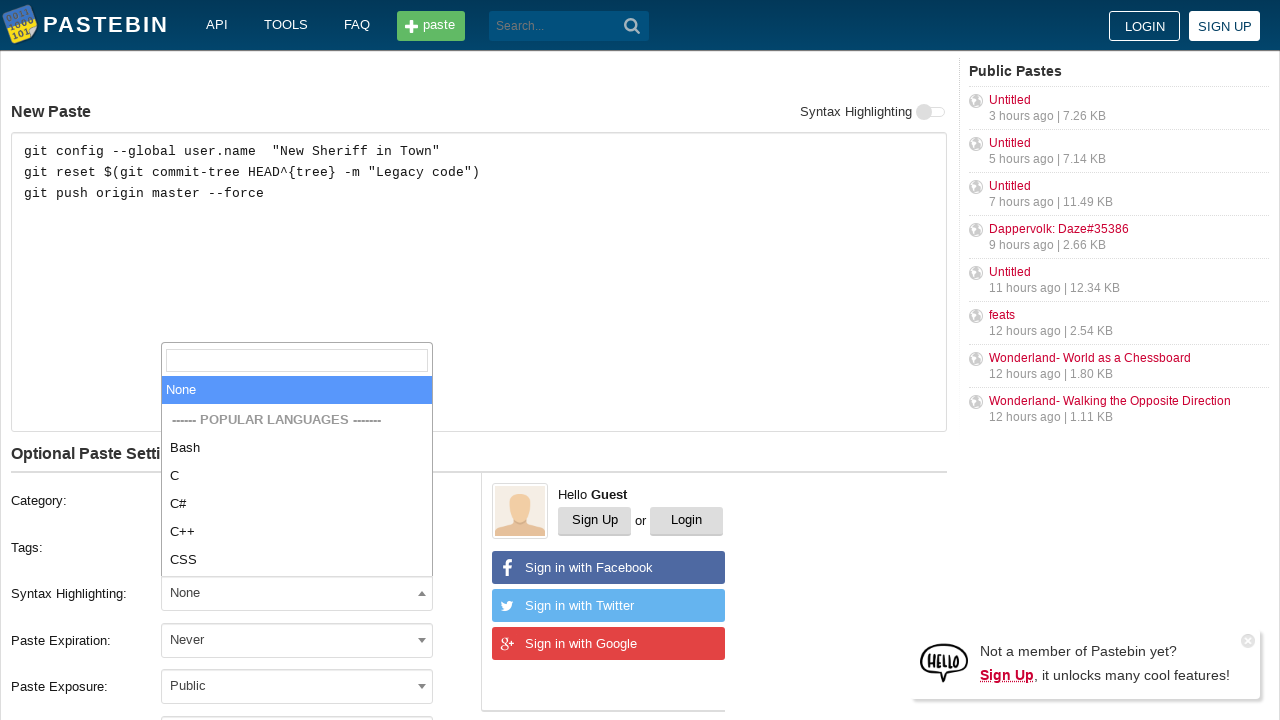

Selected Bash syntax highlighting at (297, 448) on xpath=//li[contains(text(), 'Bash')]
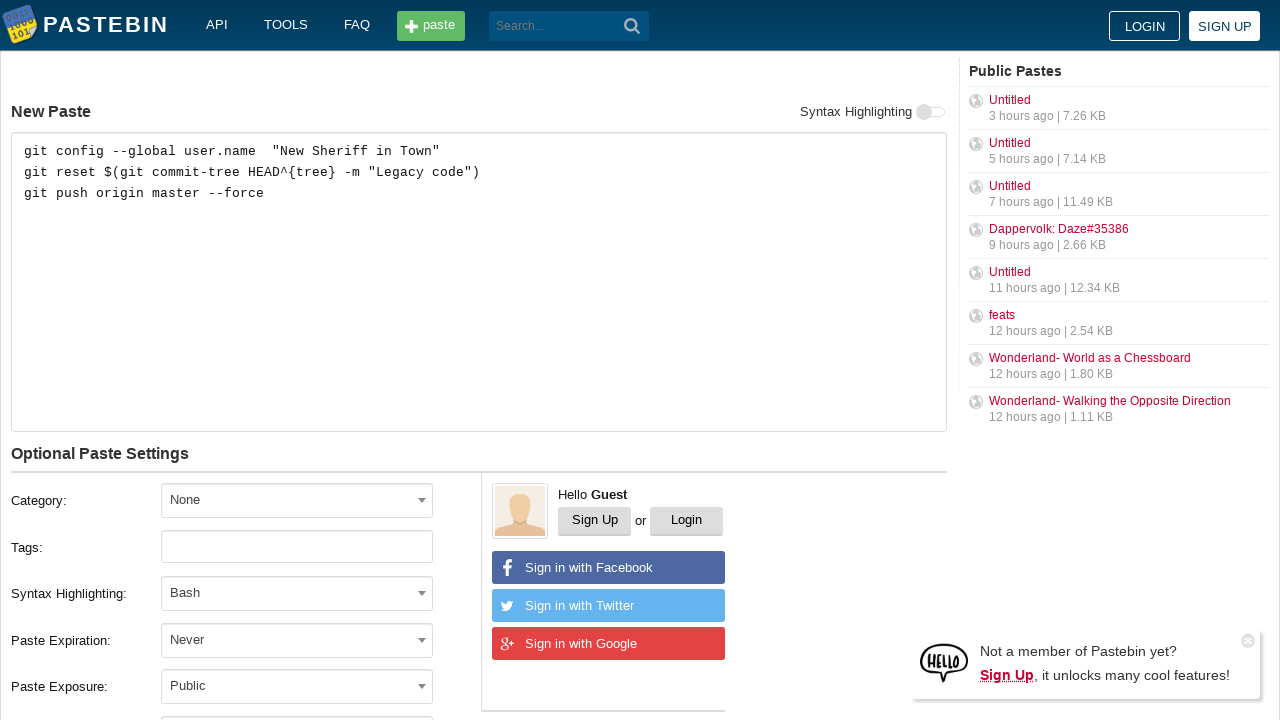

Clicked on expiration dropdown at (297, 640) on #select2-postform-expiration-container
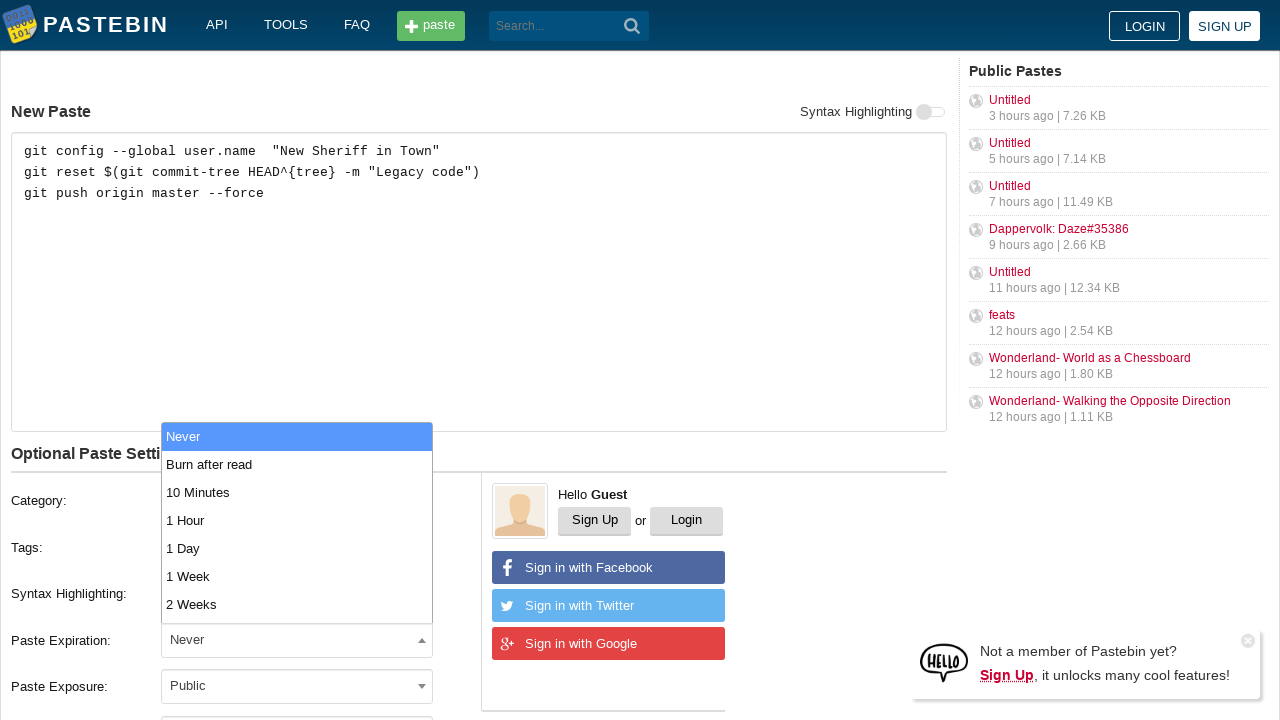

Waited for 10 Minutes expiration option to be visible
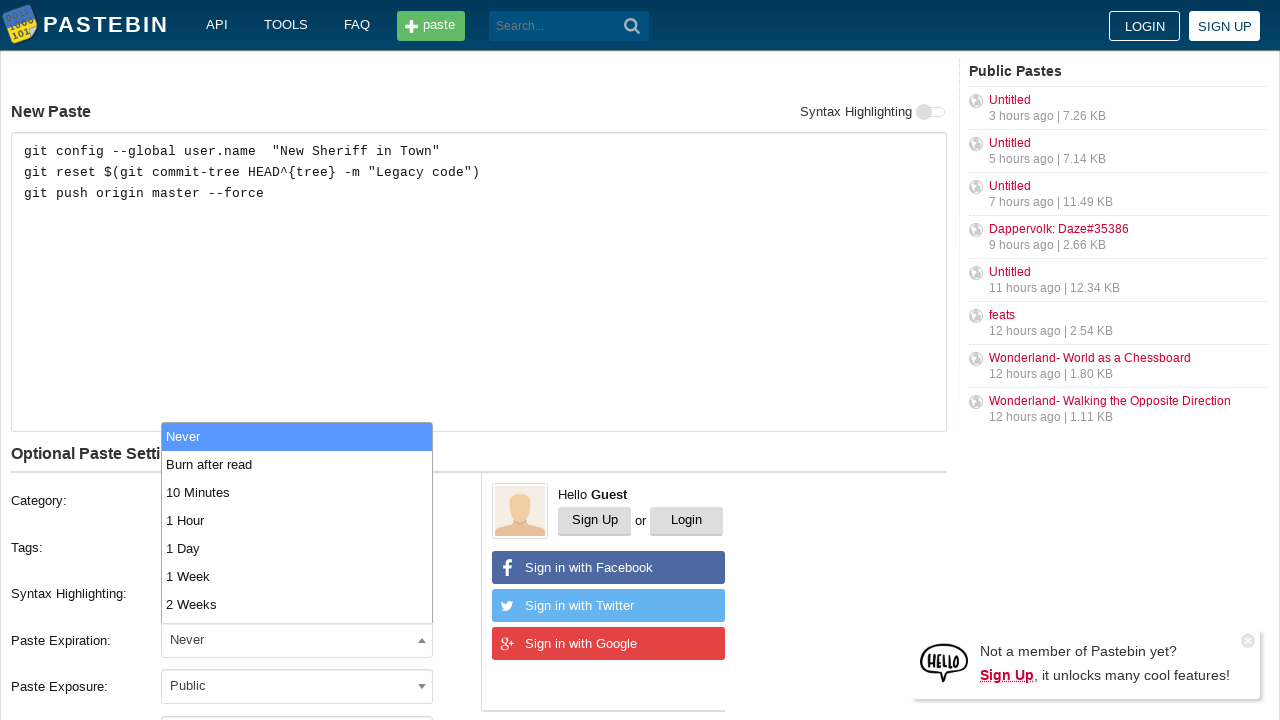

Selected 10 Minutes expiration at (297, 492) on xpath=//li[text()='10 Minutes']
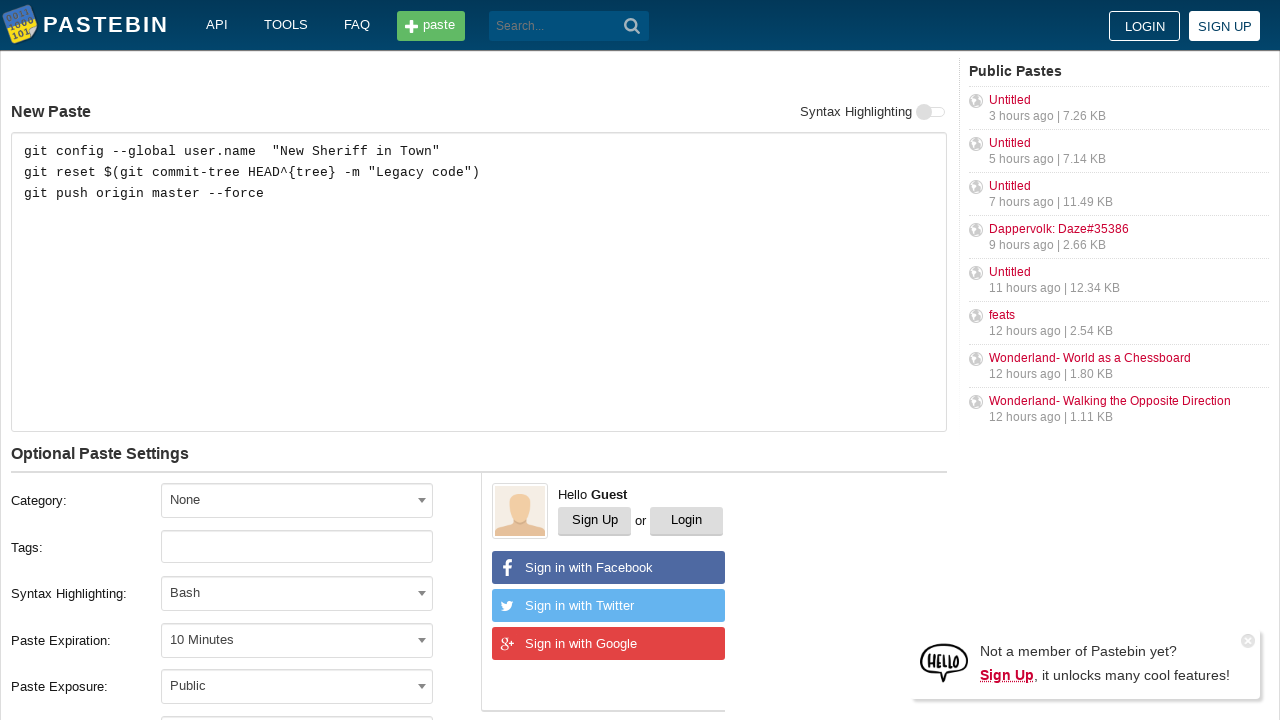

Filled paste title field with 'how to gain dominance among developers' on #postform-name
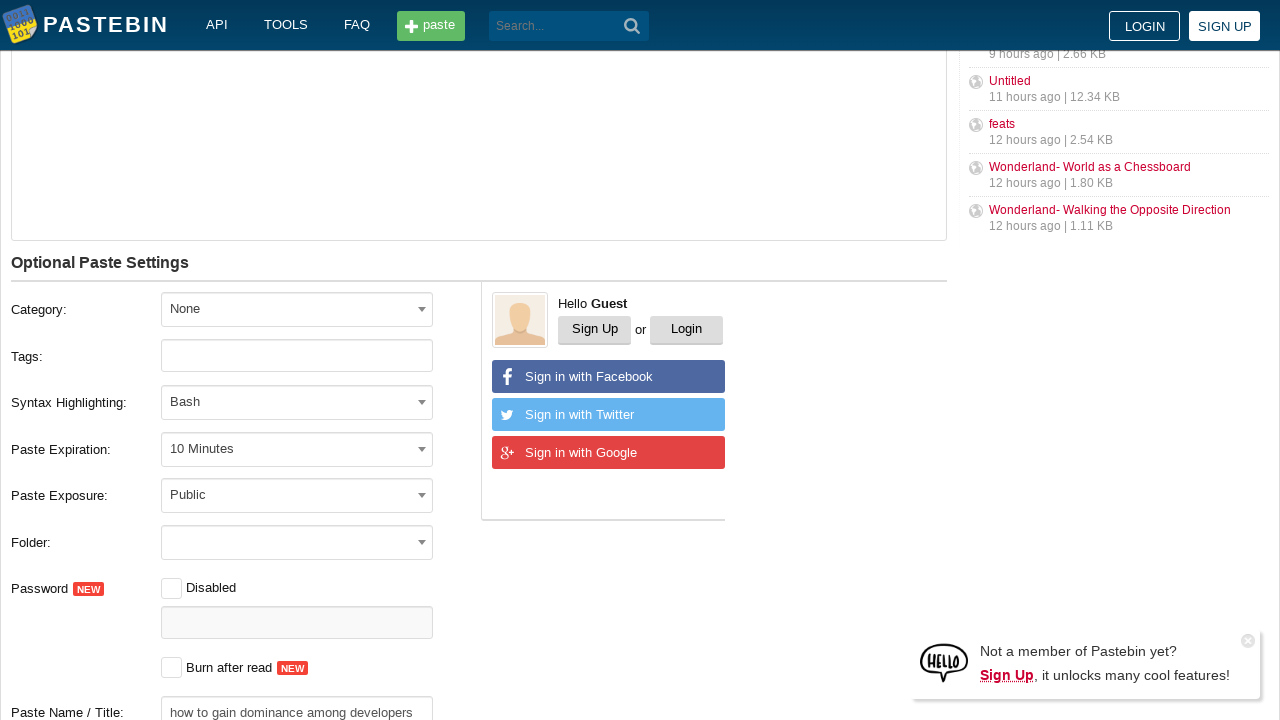

Clicked 'Create New Paste' button to submit the form at (240, 400) on xpath=//button[text()='Create New Paste']
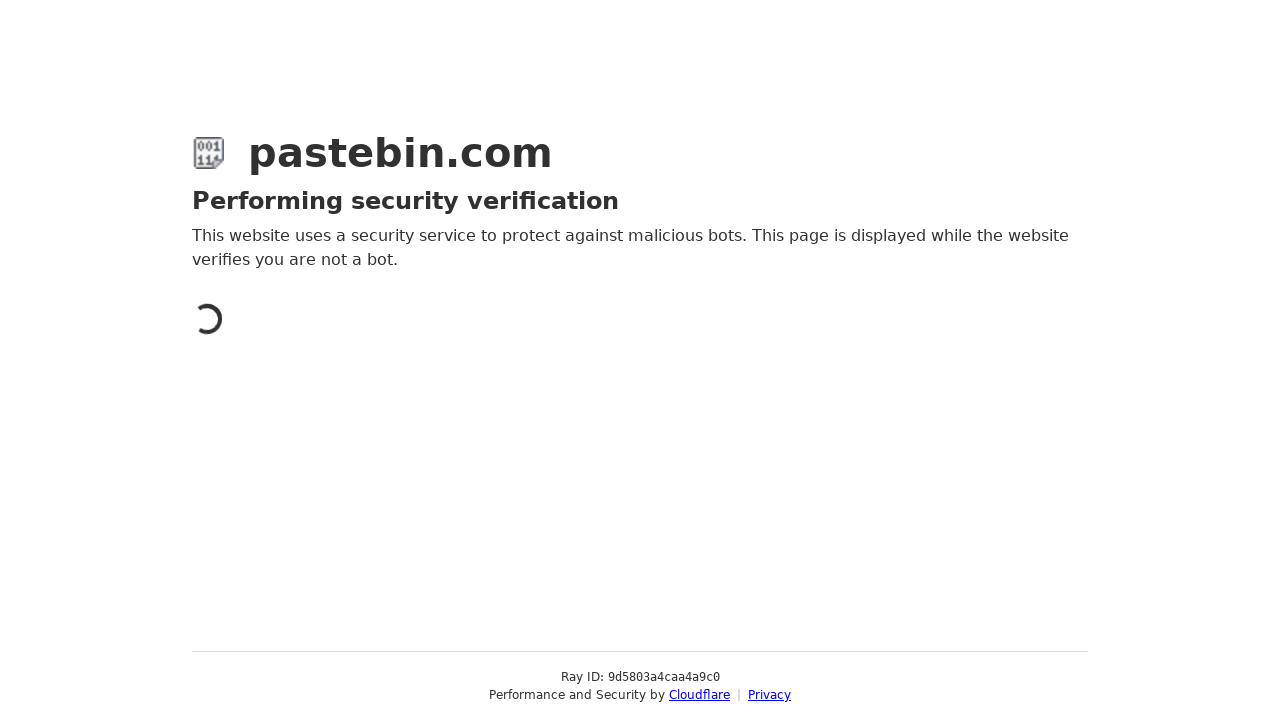

Waited for page to finish loading after paste creation
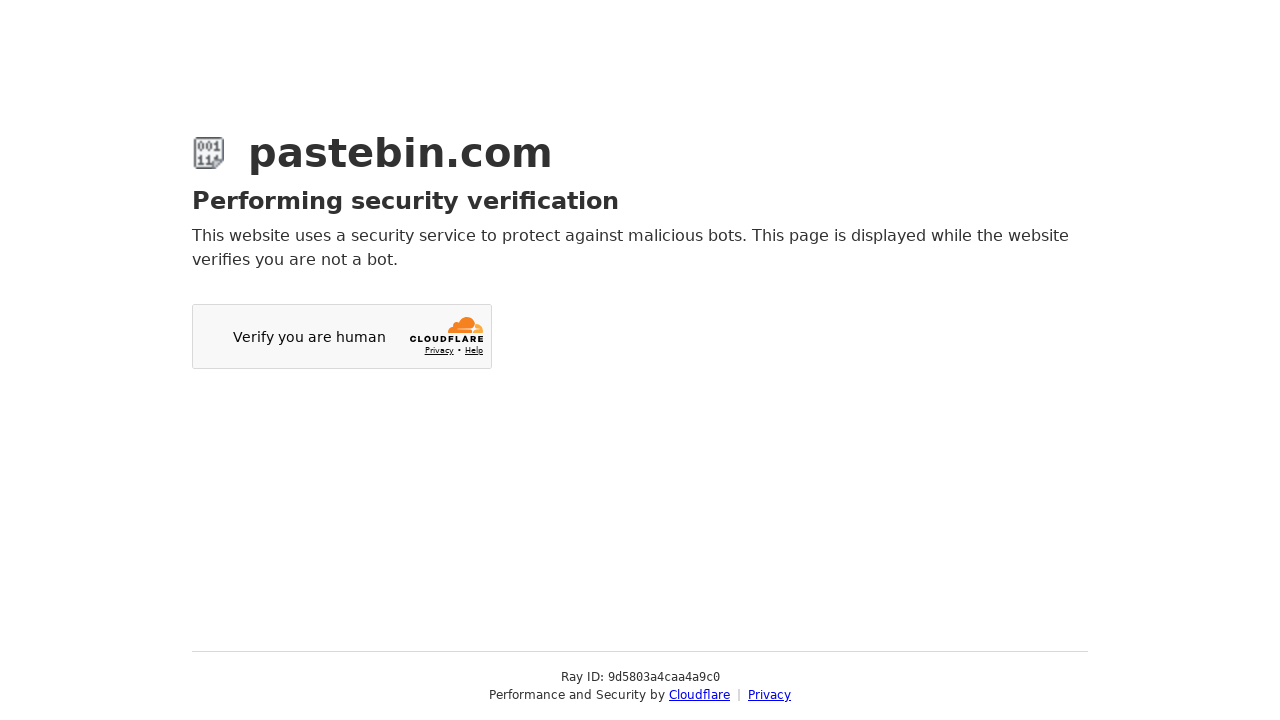

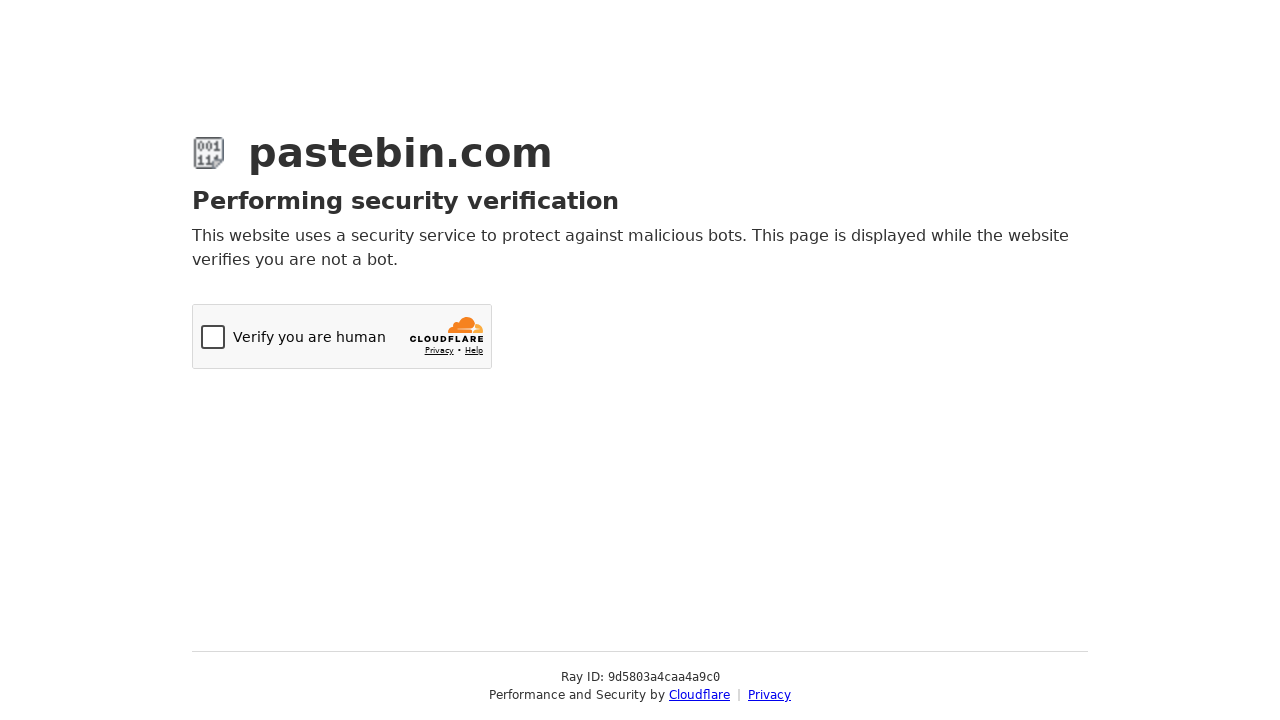